Tests frame handling functionality by switching between single and nested frames, entering text in frame elements, and navigating between different frame sections

Starting URL: http://demo.automationtesting.in/Frames.html

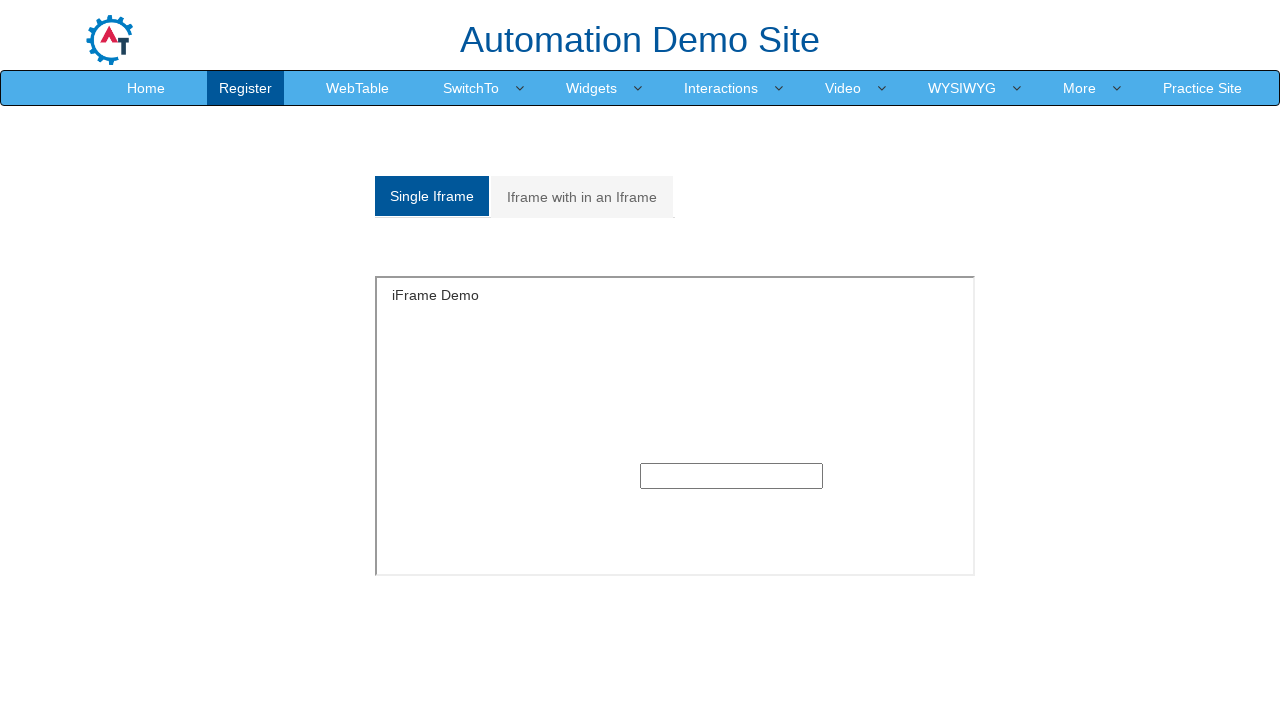

Located single frame with id 'singleframe'
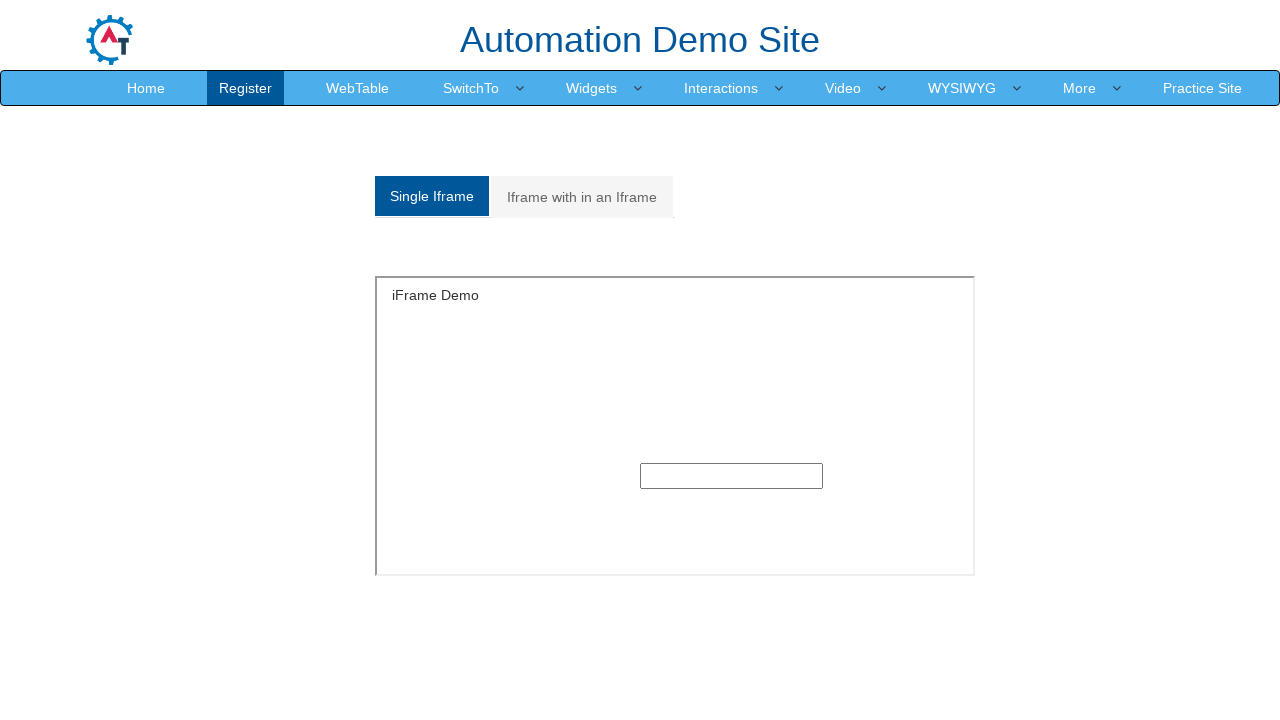

Filled text input in single frame with 'frame task' on iframe[id='singleframe'] >> internal:control=enter-frame >> input[type='text'] >
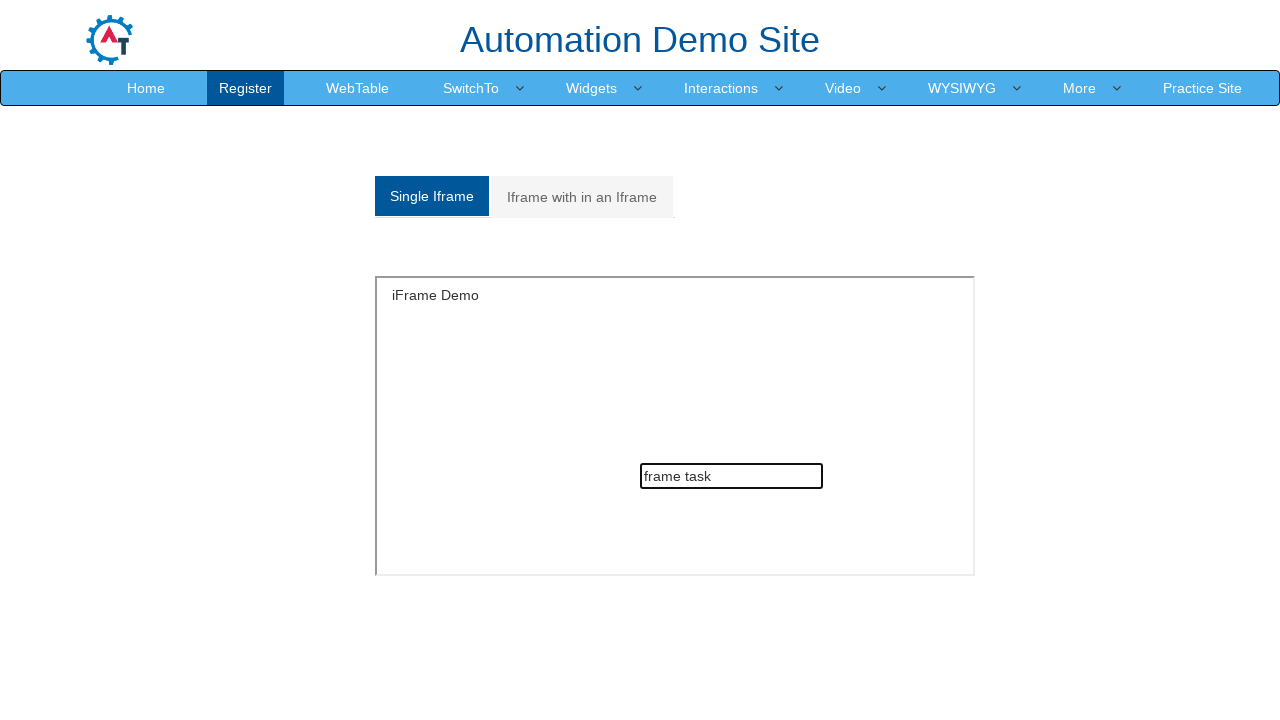

Clicked on the second Iframe tab to switch to multiple frames at (582, 197) on (//a[contains(text(),'Iframe')])[2]
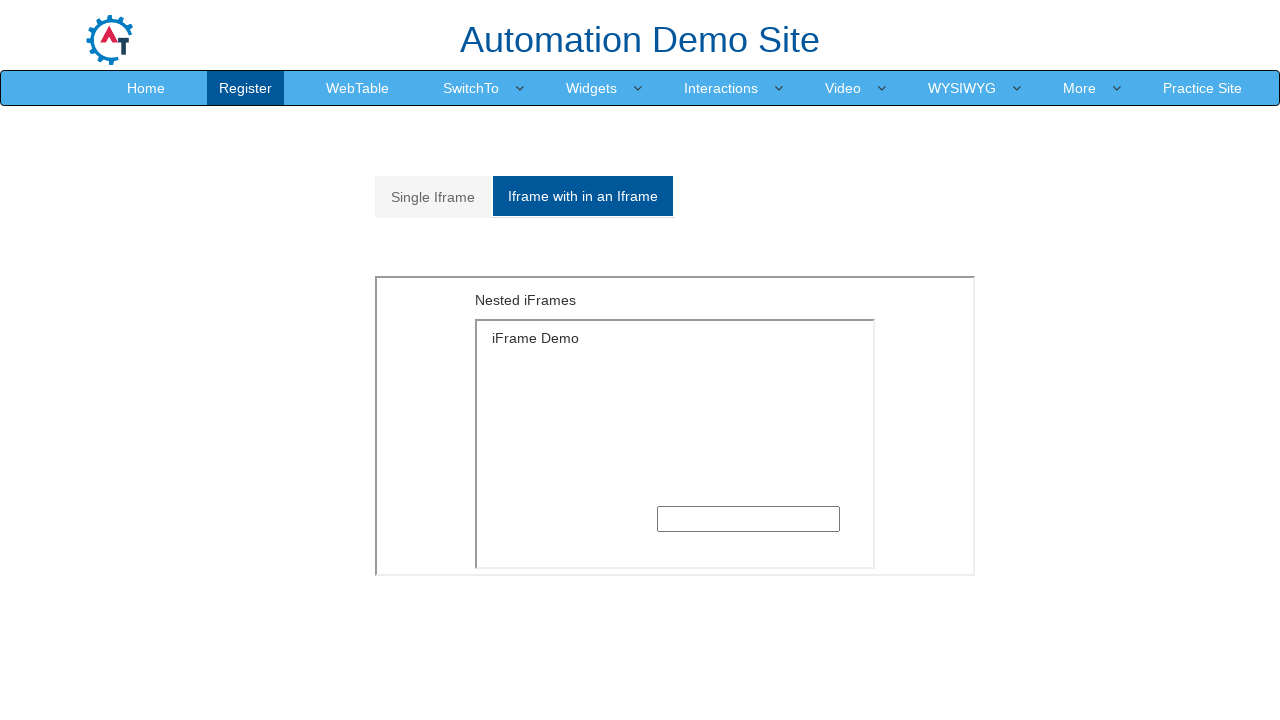

Located outer frame with src 'MultipleFrames.html'
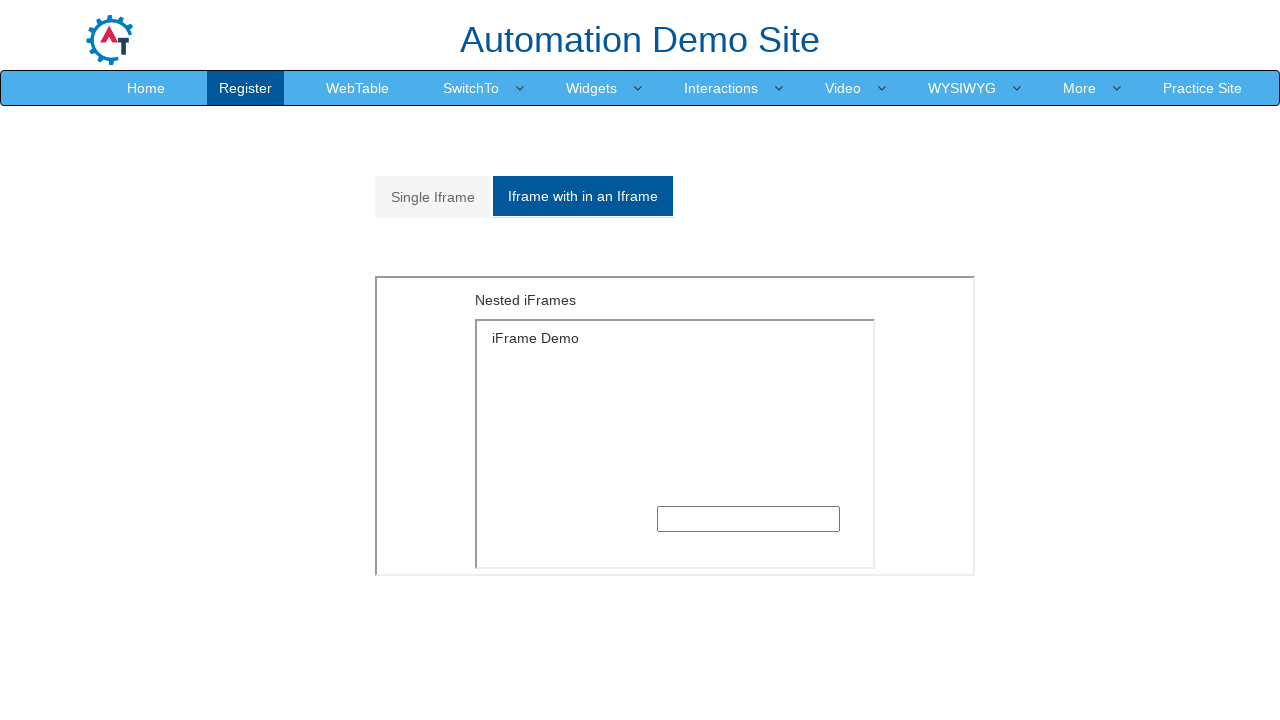

Located inner nested frame with src 'SingleFrame.html' within outer frame
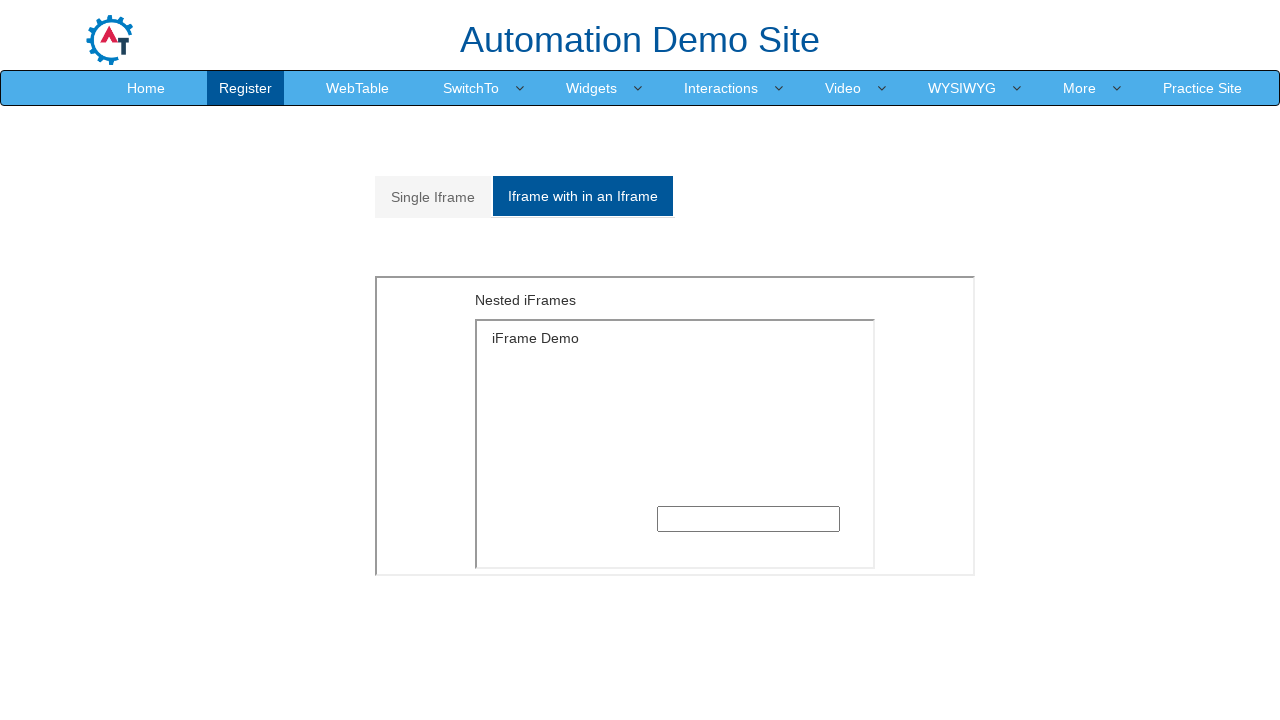

Filled text input in nested frame with 'Multiframe' on iframe[src='MultipleFrames.html'] >> internal:control=enter-frame >> iframe[src=
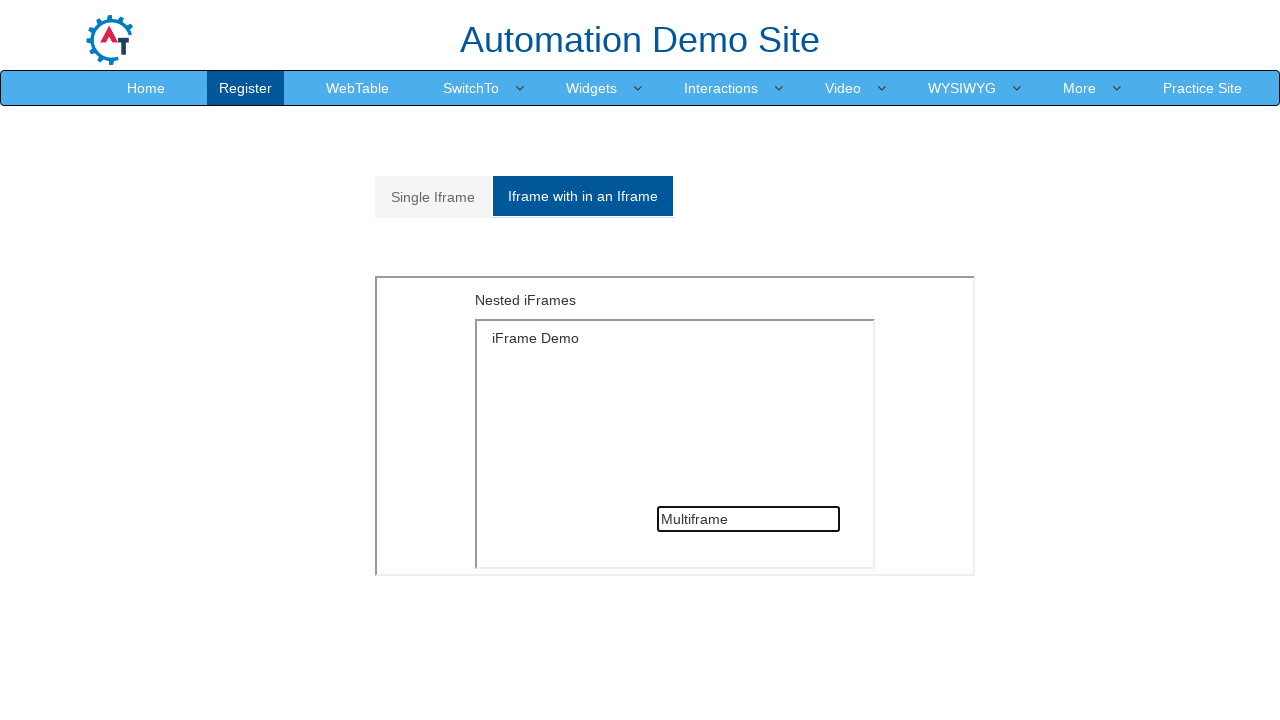

Clicked on Video link to navigate back to main content at (843, 88) on a:has-text('Video')
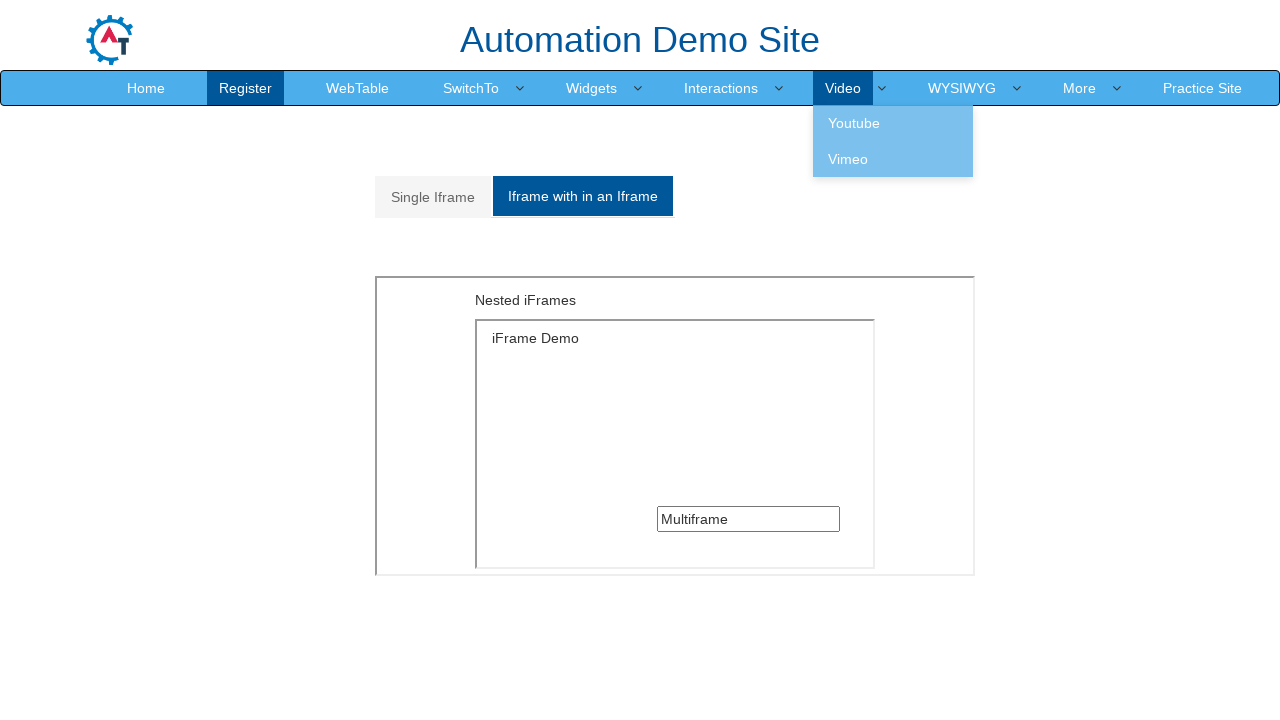

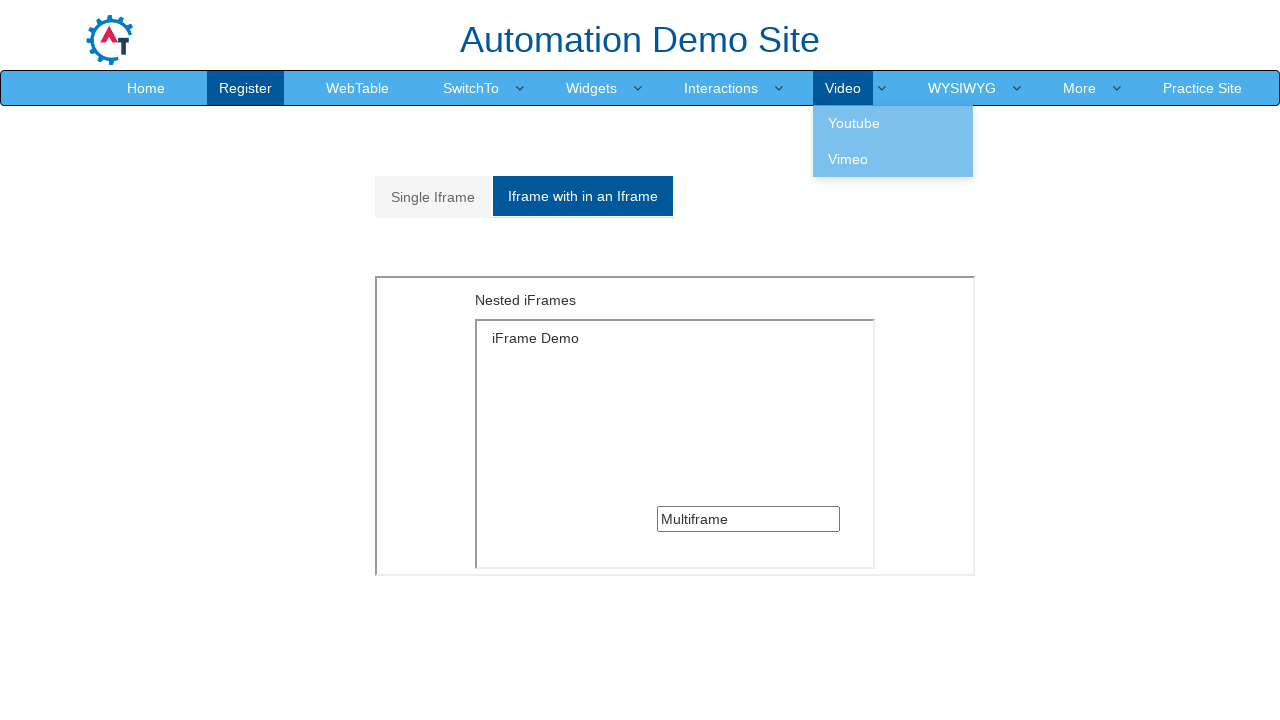